Tests element interaction by clicking on a name input field with various wait strategies

Starting URL: https://demoapps.qspiders.com/ui?scenario=1

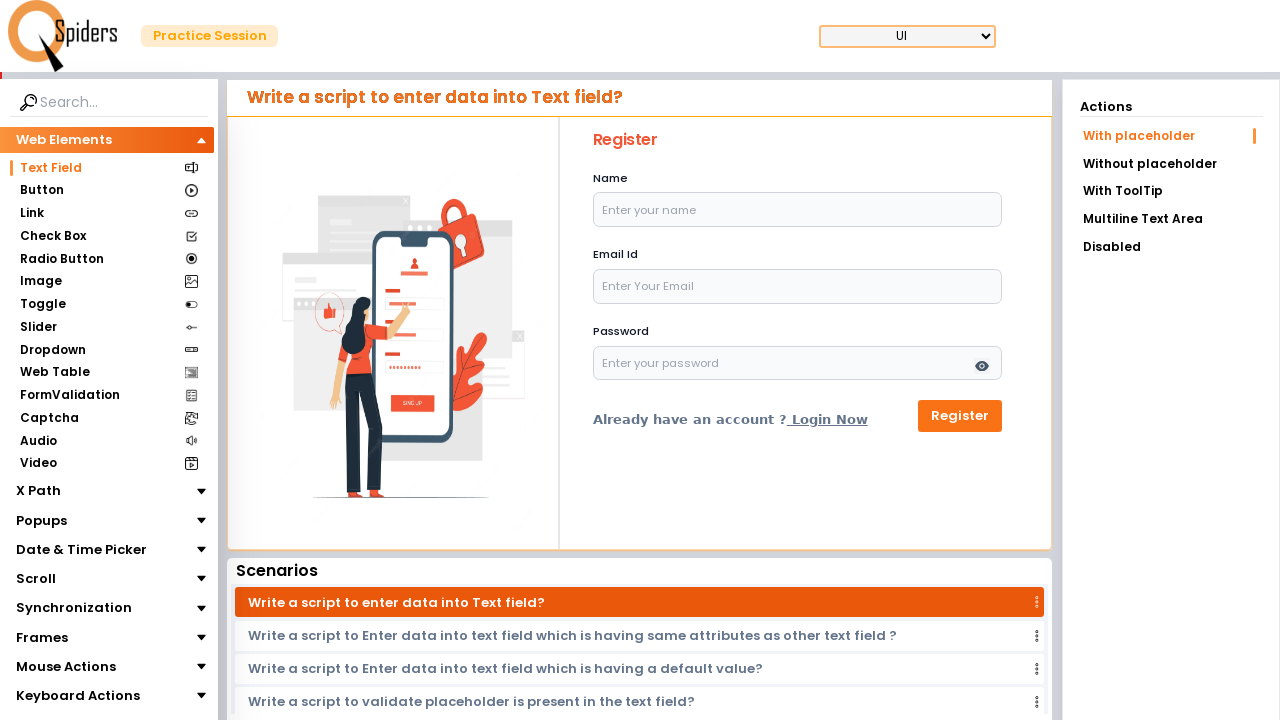

Waited for name input field to be available
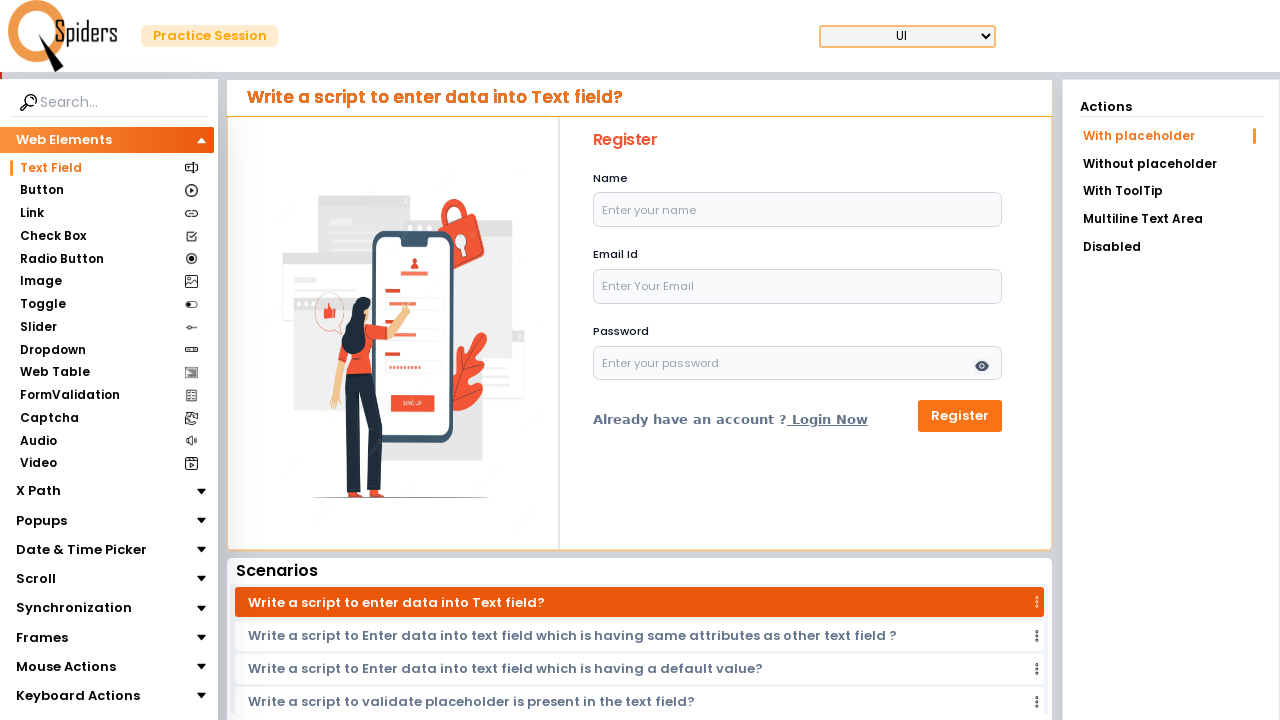

Clicked on name input field at (798, 210) on xpath=//input[@placeholder='Enter your name']
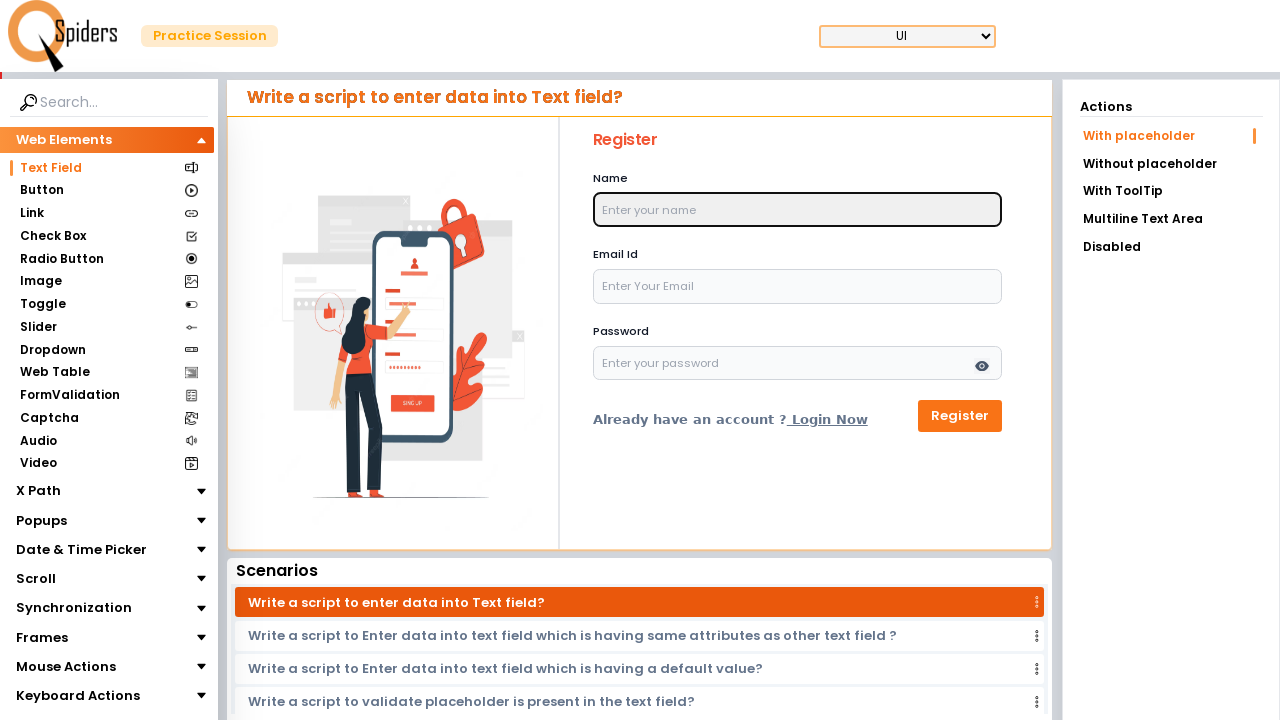

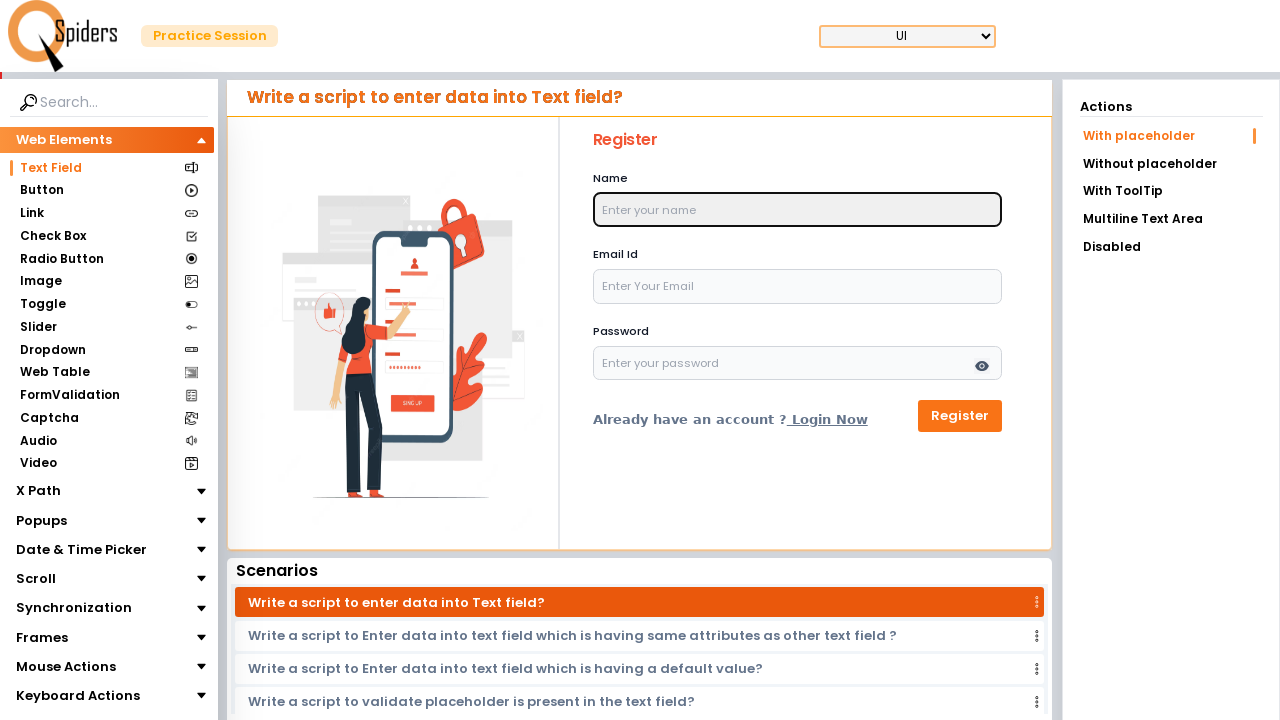